Demonstrates multi-selection functionality on jQuery UI selectable widget by selecting multiple items using Ctrl+Click

Starting URL: https://jqueryui.com/selectable/

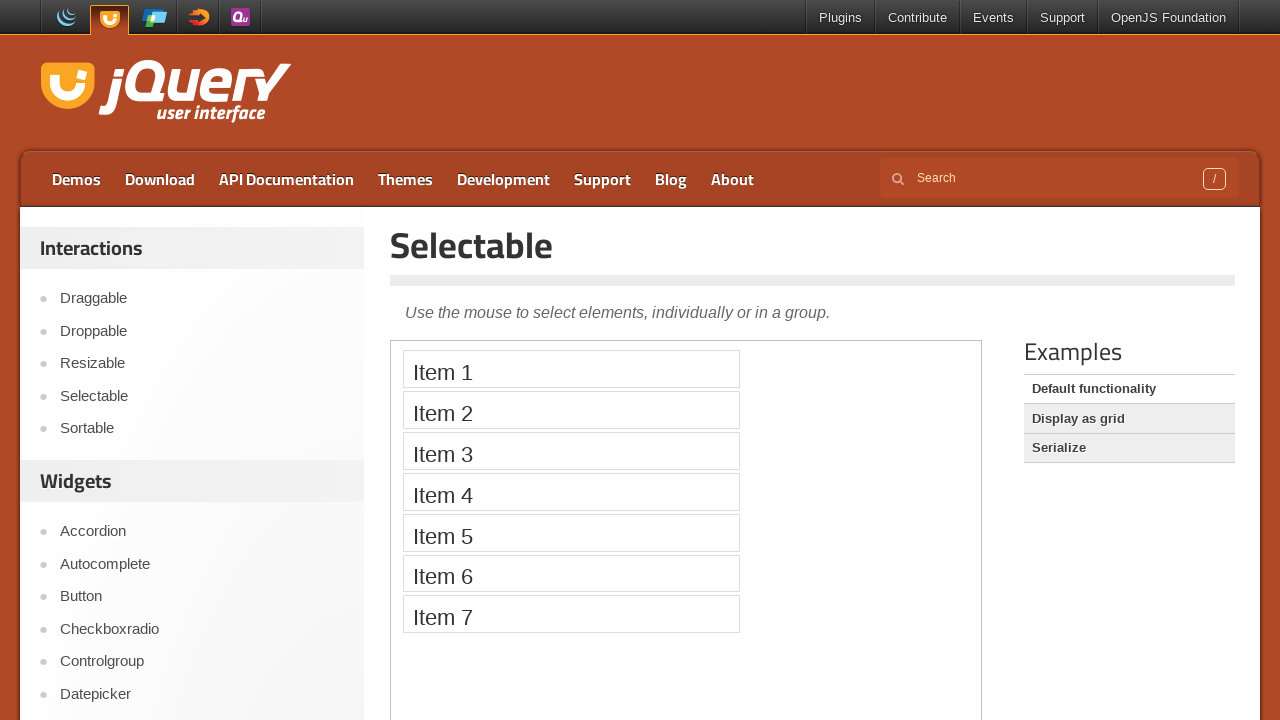

Ctrl+clicked first item in selectable widget at (571, 369) on iframe >> nth=0 >> internal:control=enter-frame >> #selectable li:nth-child(1)
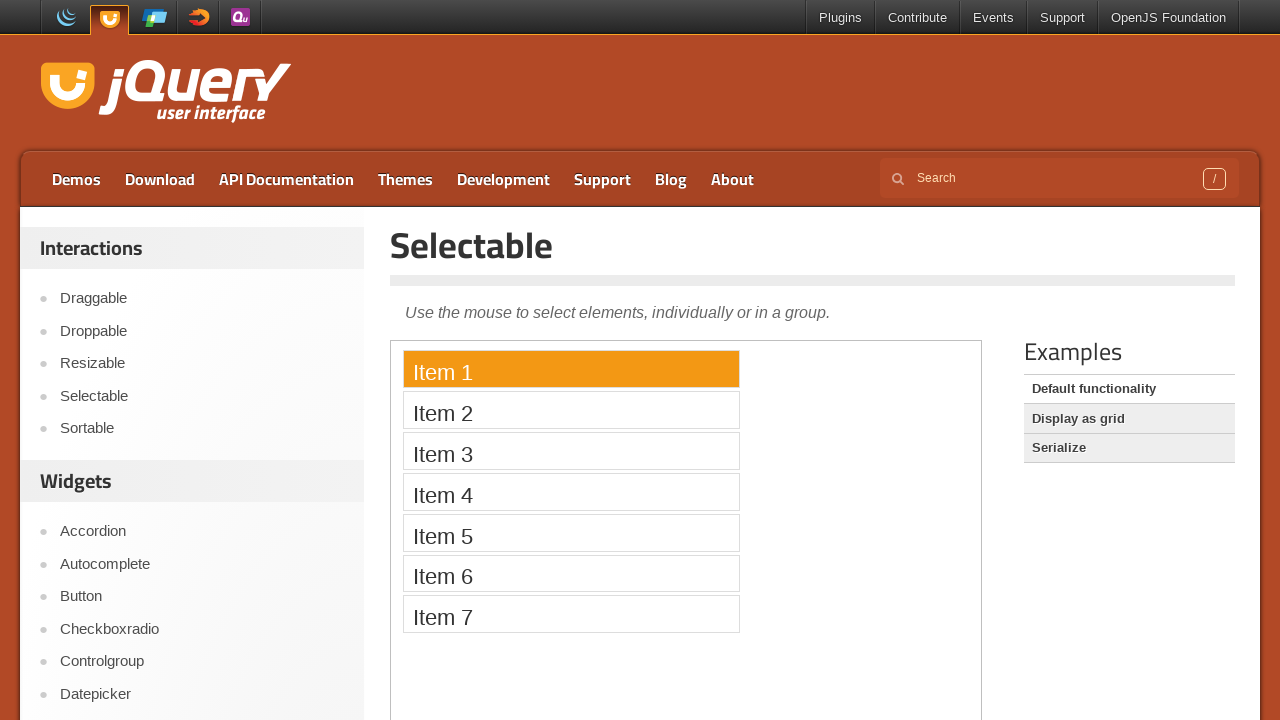

Ctrl+clicked third item in selectable widget at (571, 451) on iframe >> nth=0 >> internal:control=enter-frame >> #selectable li:nth-child(3)
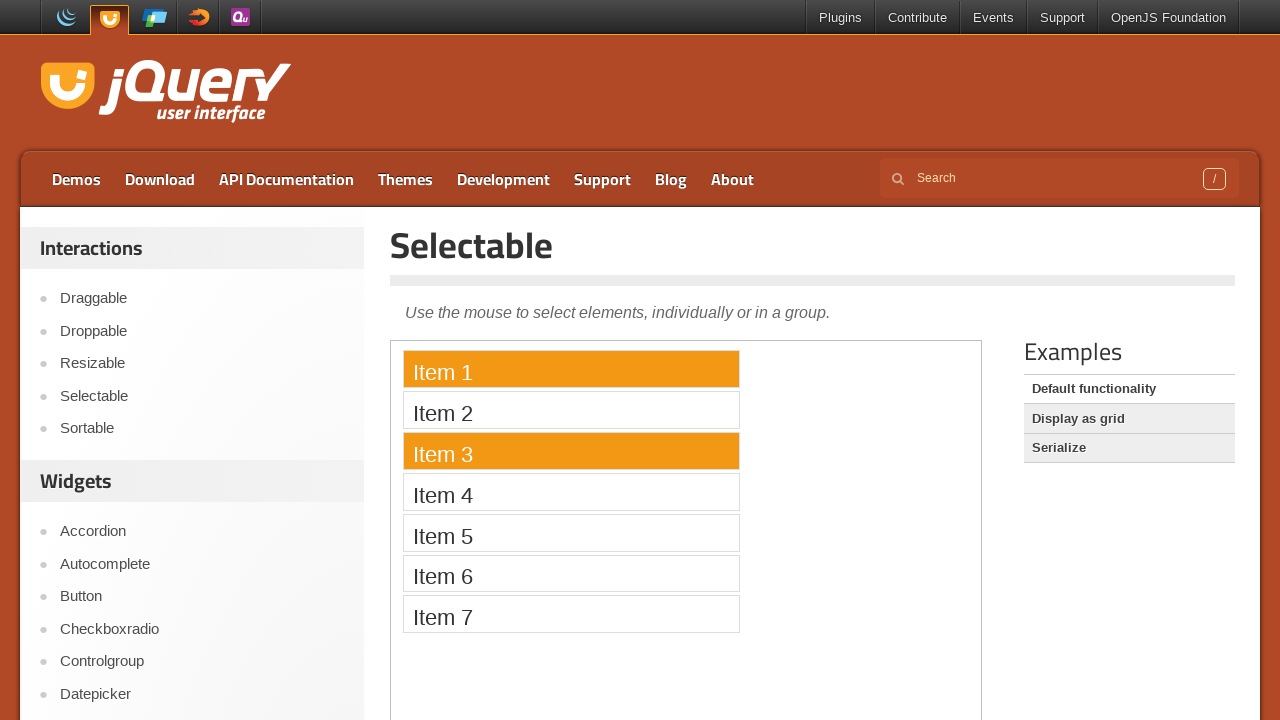

Ctrl+clicked fifth item in selectable widget at (571, 532) on iframe >> nth=0 >> internal:control=enter-frame >> #selectable li:nth-child(5)
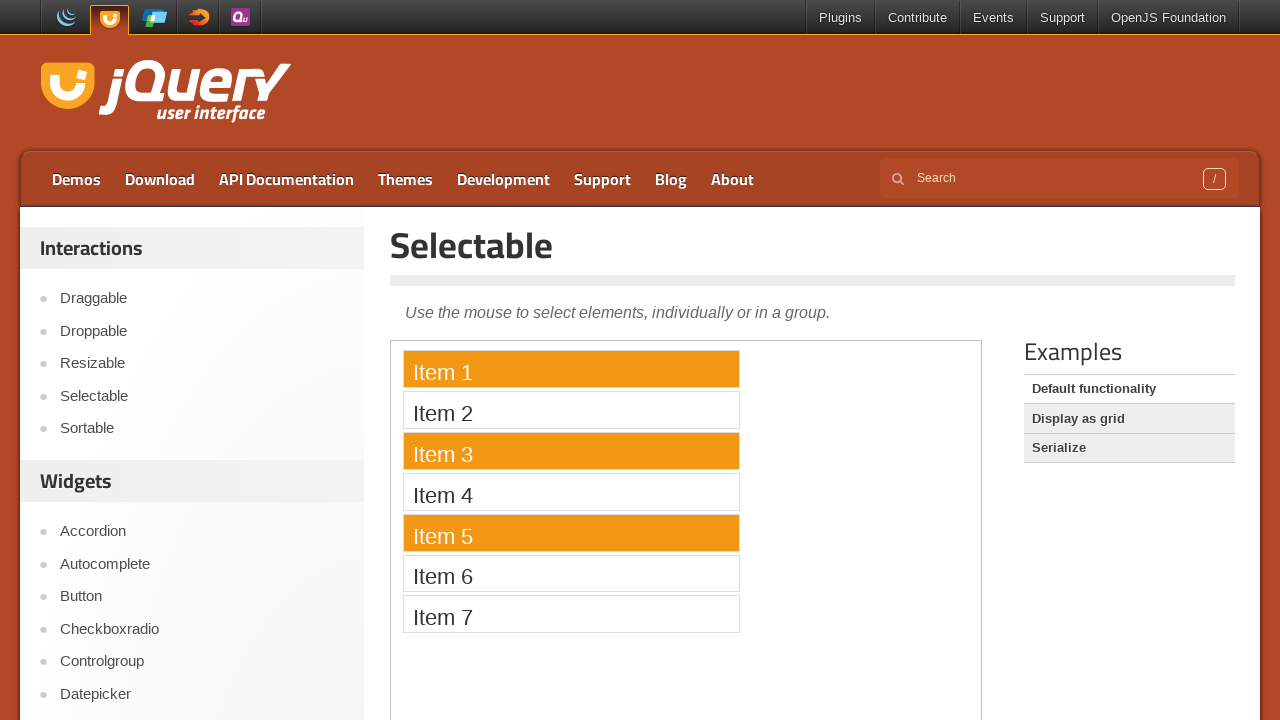

Ctrl+clicked seventh item in selectable widget at (571, 614) on iframe >> nth=0 >> internal:control=enter-frame >> #selectable li:nth-child(7)
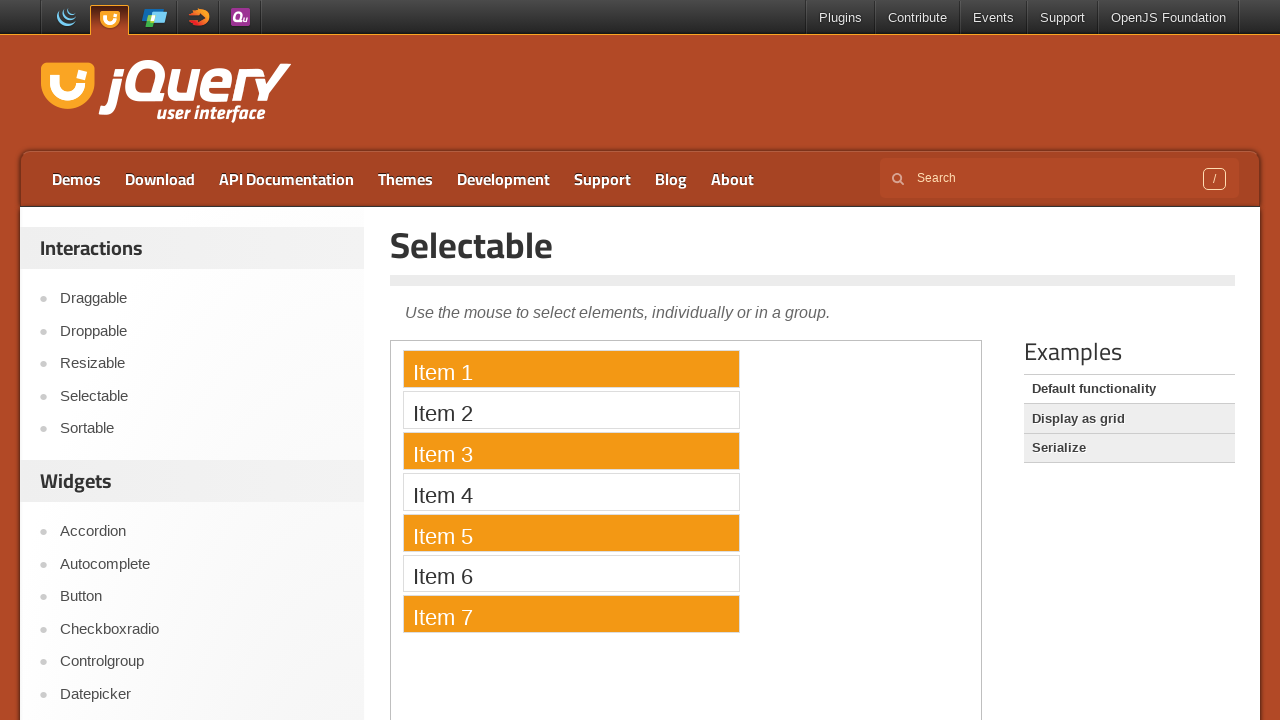

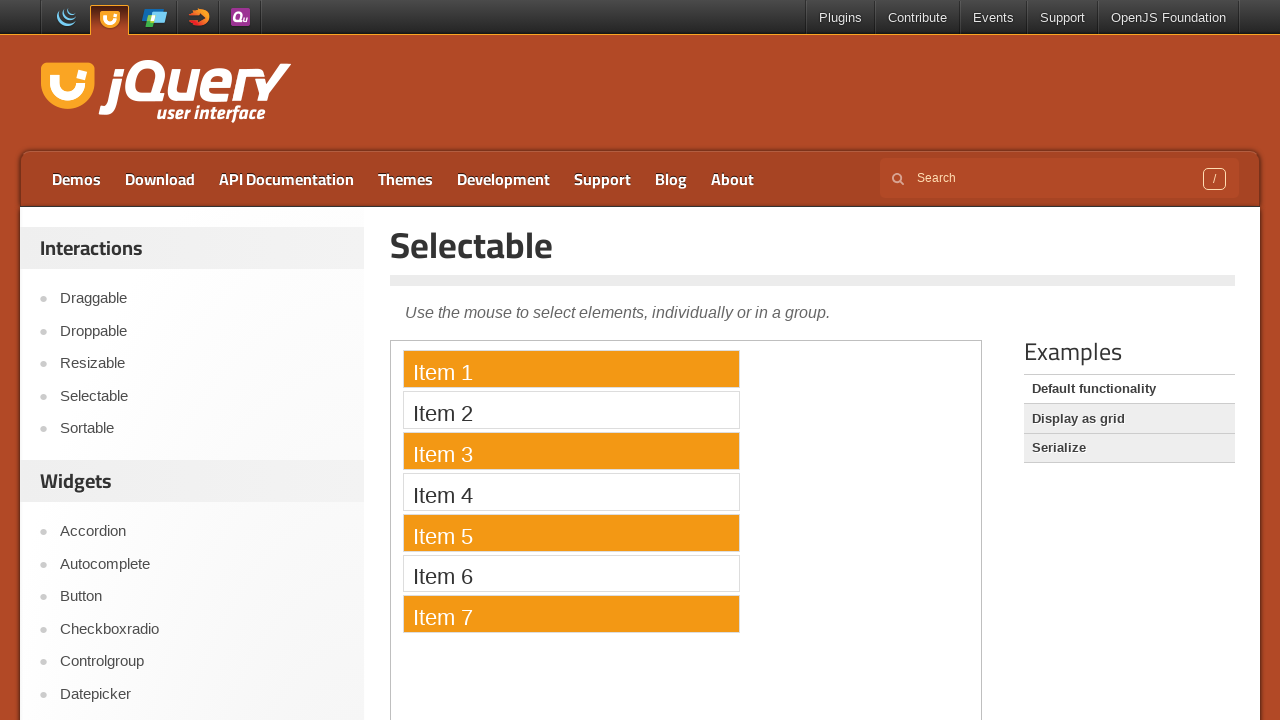